Tests confirm alert functionality by clicking a button to trigger an alert with OK and Cancel options, then dismissing the alert by clicking Cancel

Starting URL: http://demo.automationtesting.in/Alerts.html

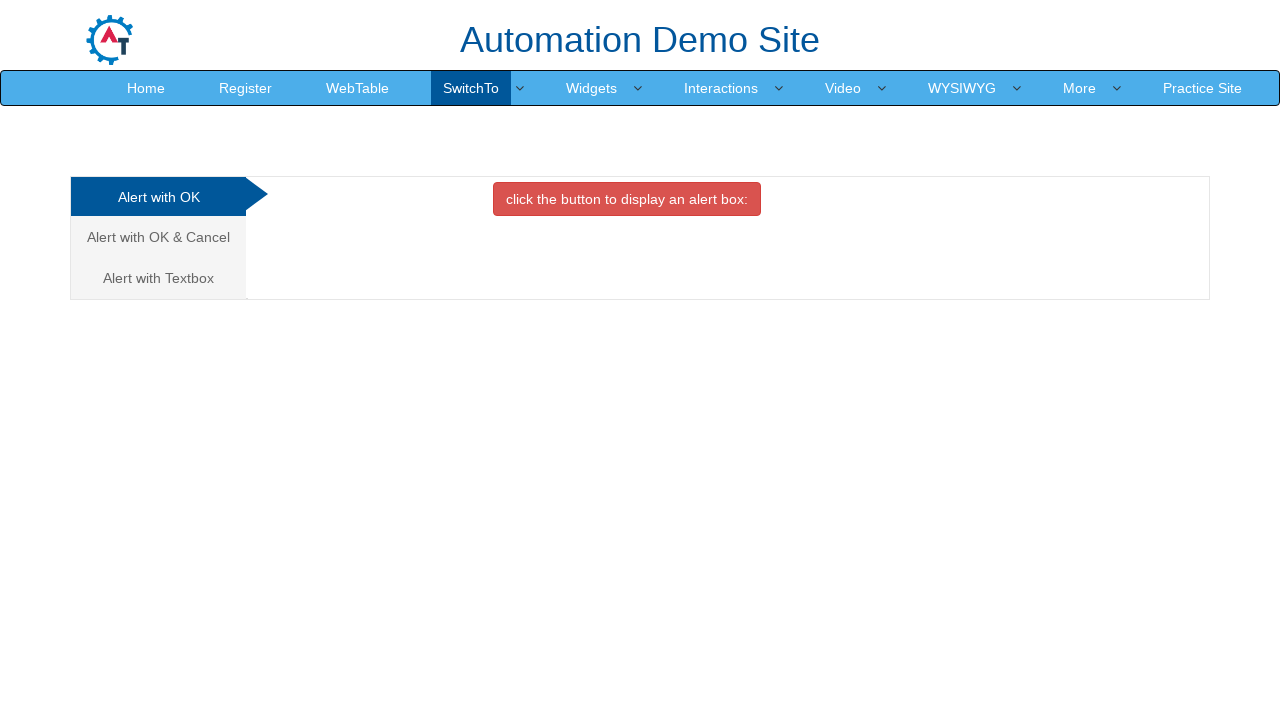

Clicked on 'Alert with OK & Cancel' tab/link at (158, 237) on text=Alert with OK & Cancel
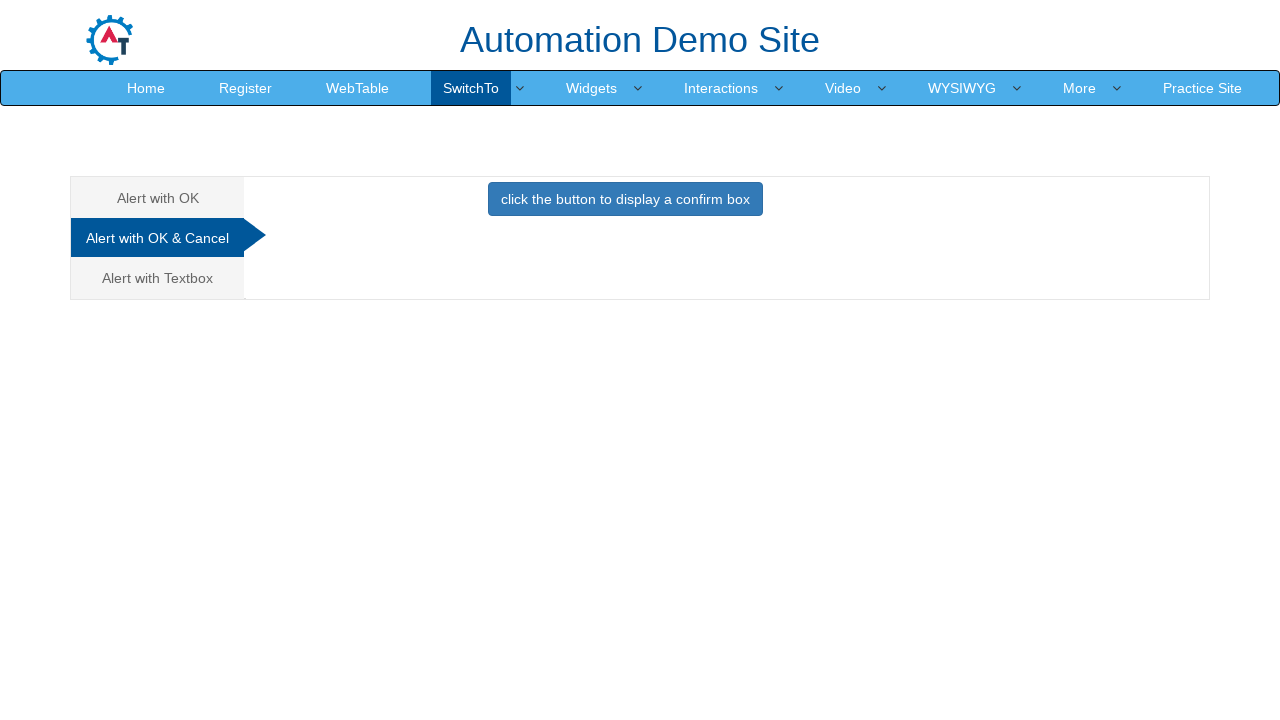

Clicked button to trigger the confirm alert at (625, 199) on button.btn.btn-primary
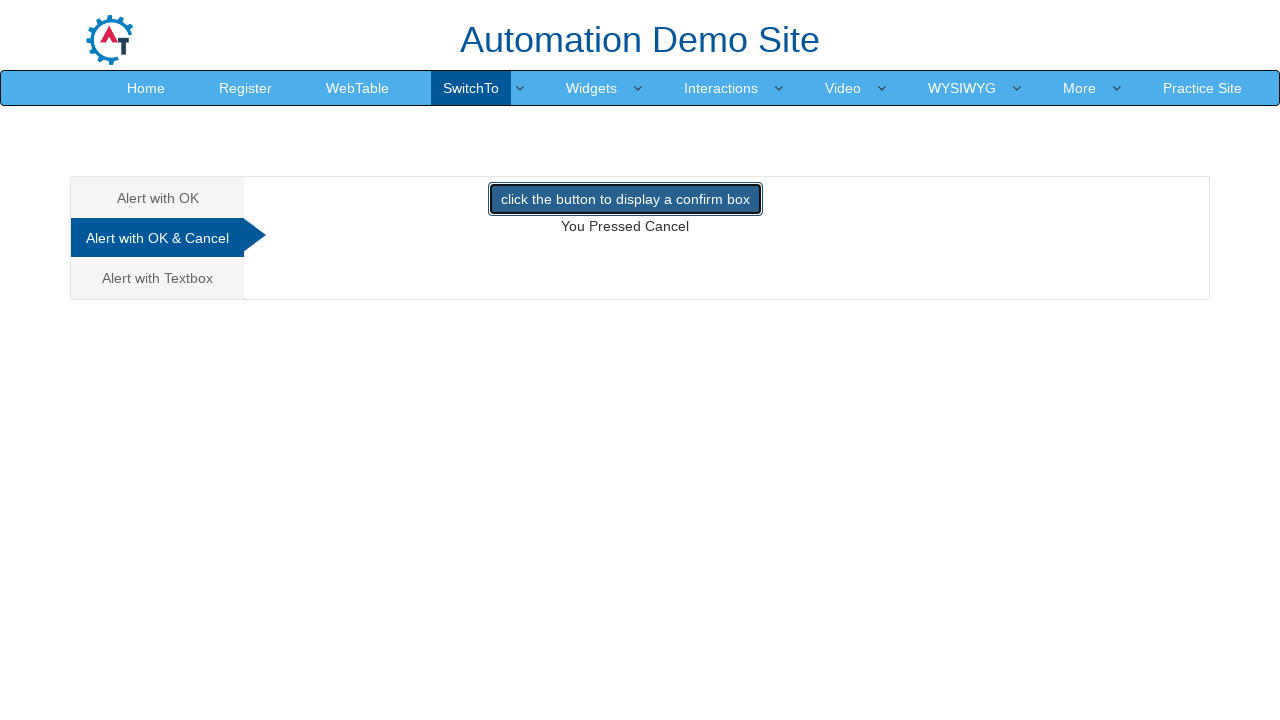

Set up dialog handler to dismiss alerts
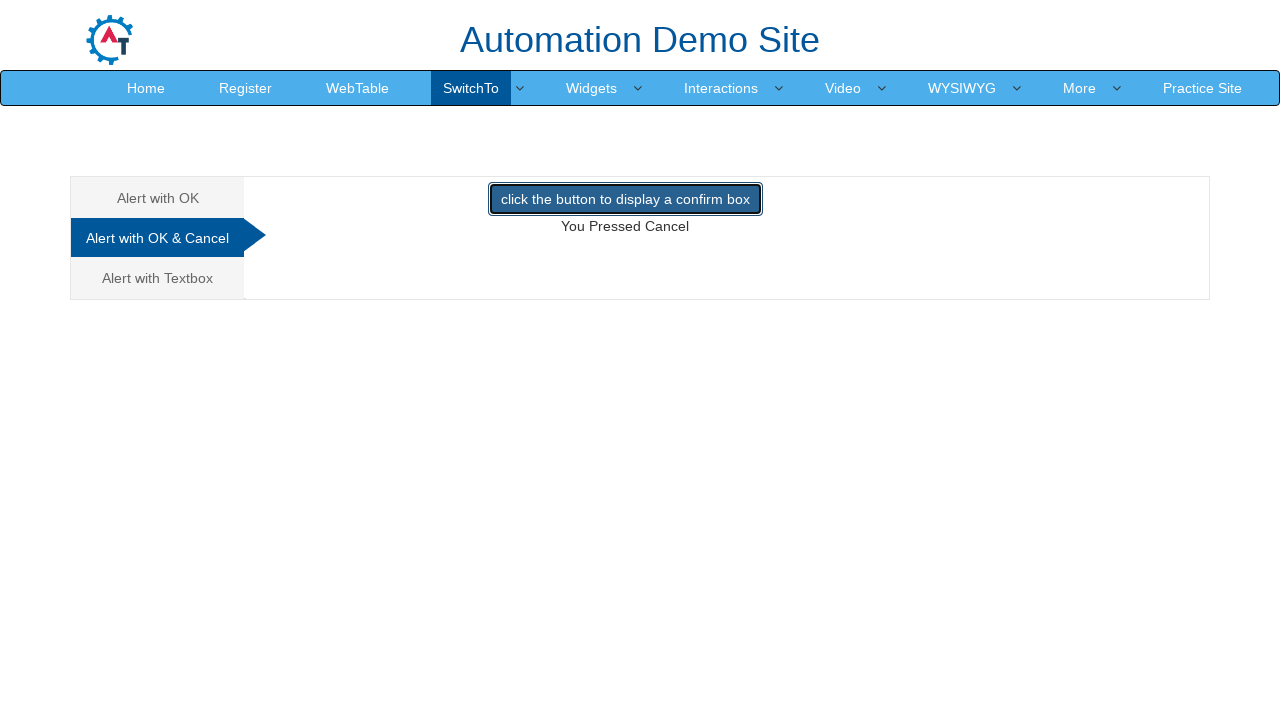

Set up one-time dialog handler to dismiss the next alert
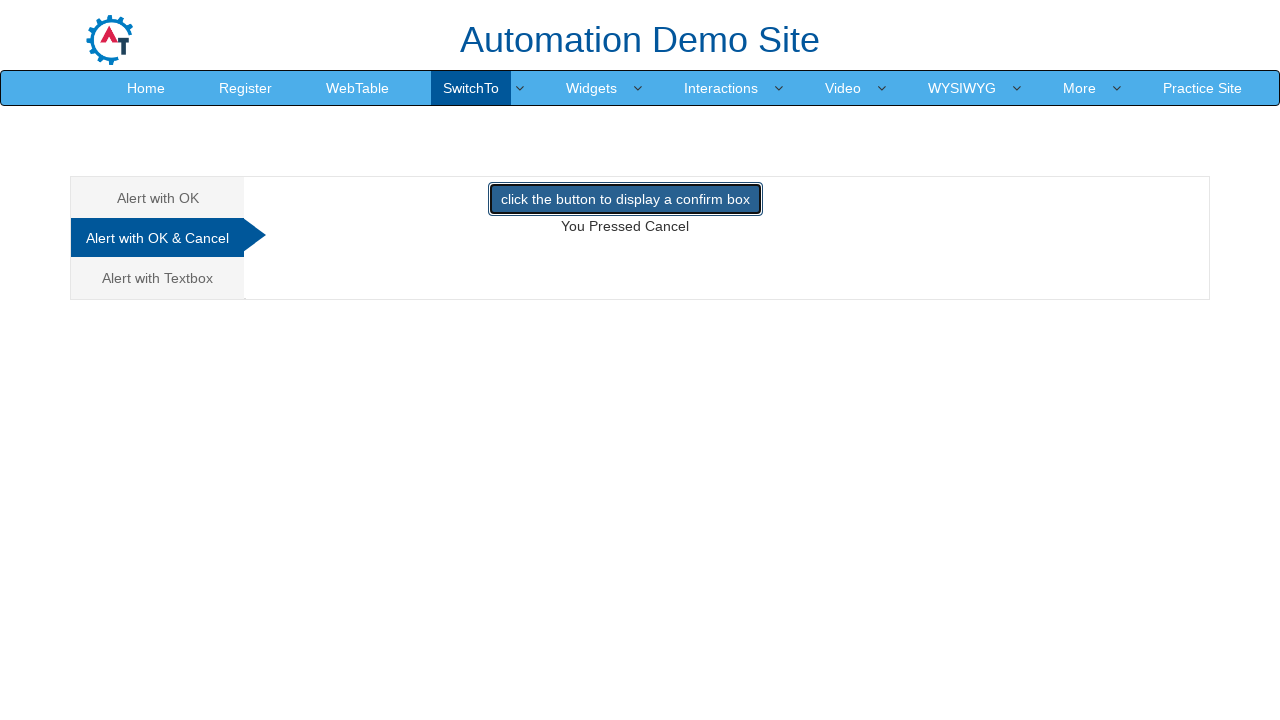

Clicked button to trigger confirm alert and dismissed it by clicking Cancel at (625, 199) on button.btn.btn-primary
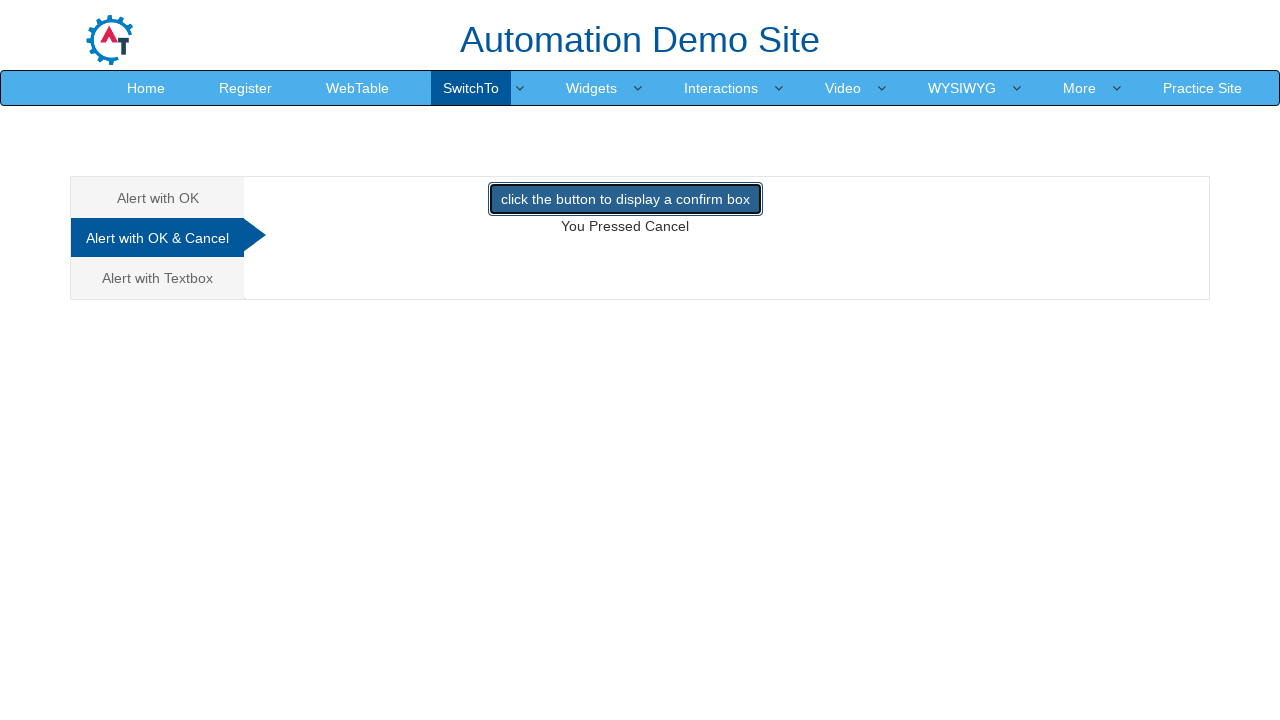

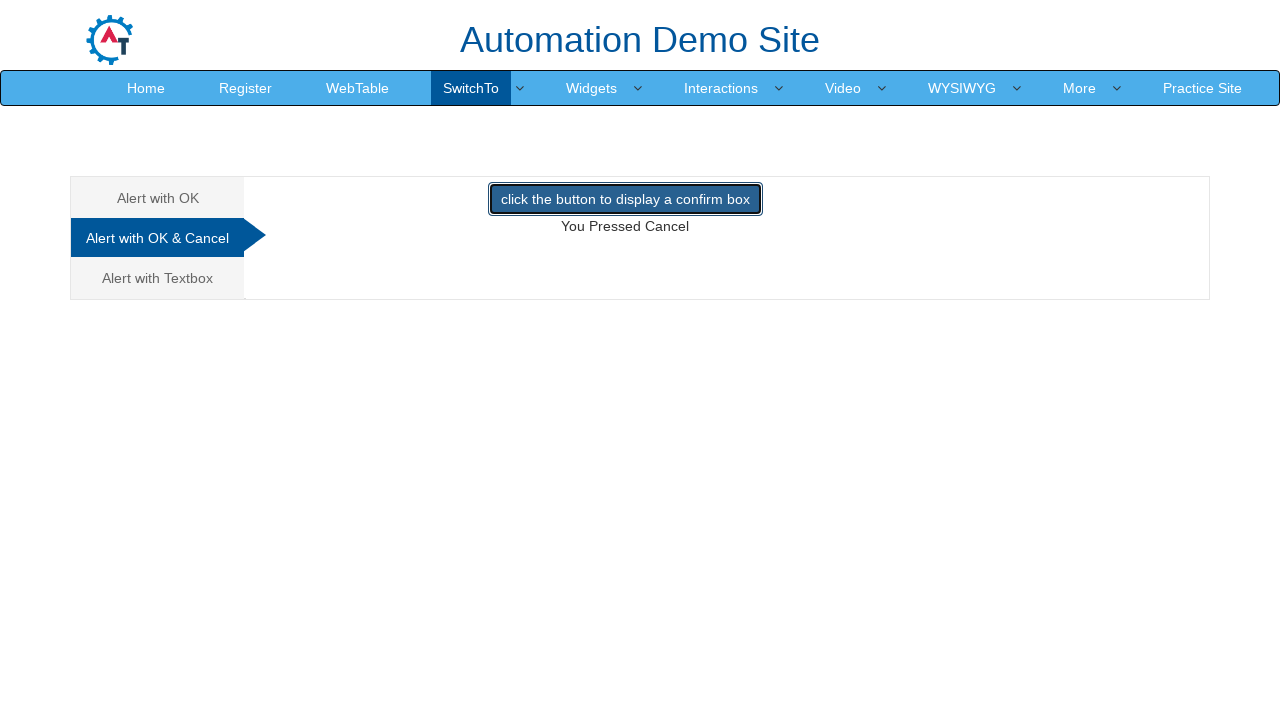